Tests hover functionality by hovering over the first avatar and verifying that the caption/additional user information appears

Starting URL: http://the-internet.herokuapp.com/hovers

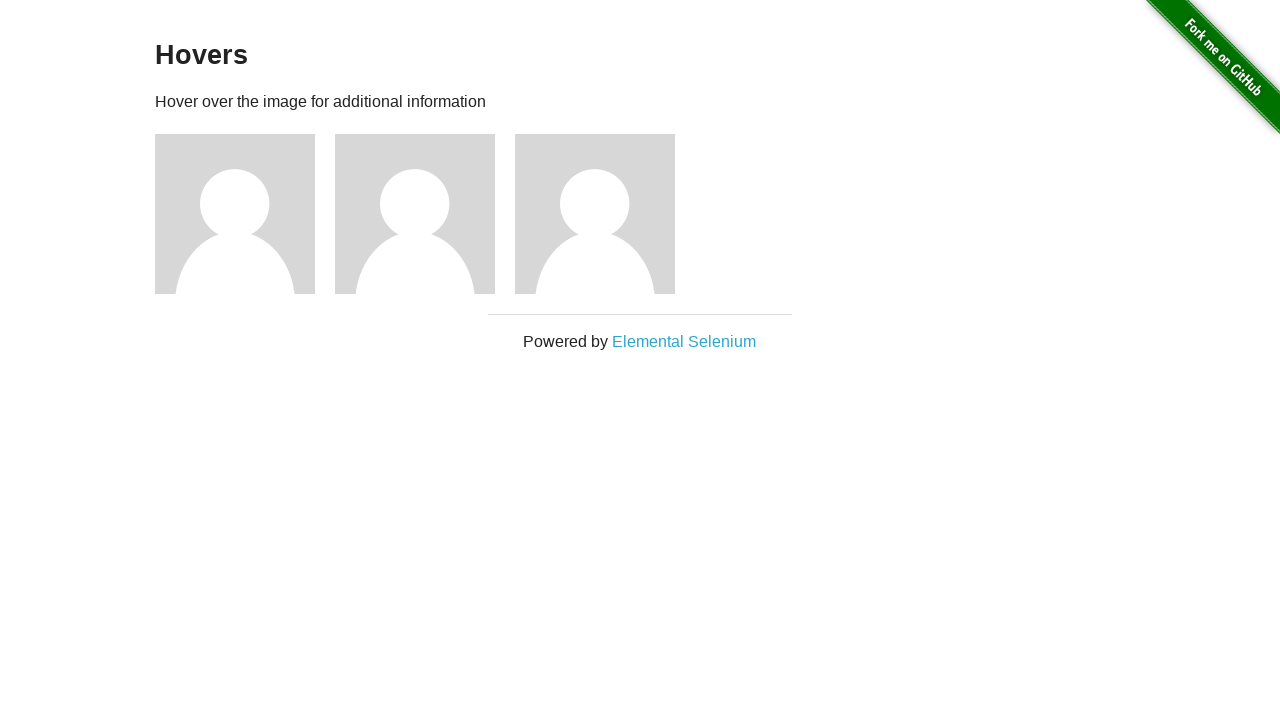

Navigated to hovers page
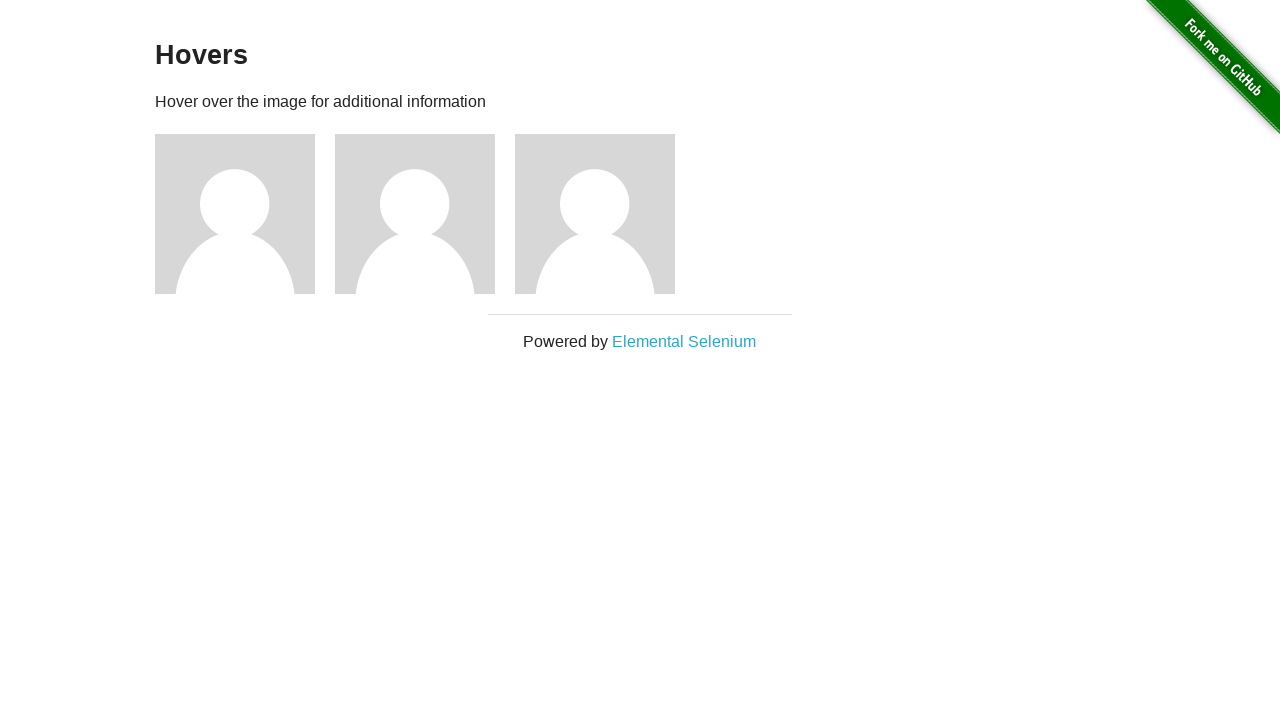

Hovered over the first avatar at (245, 214) on .figure >> nth=0
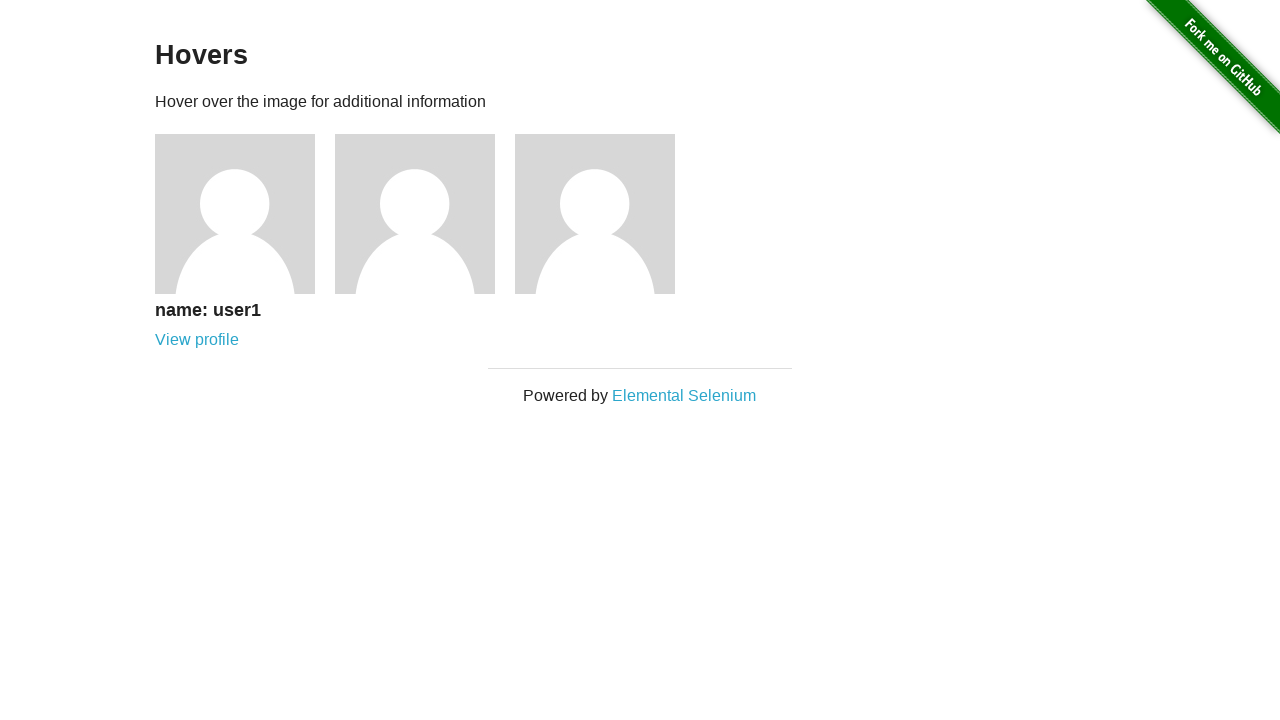

Verified that caption is visible after hovering
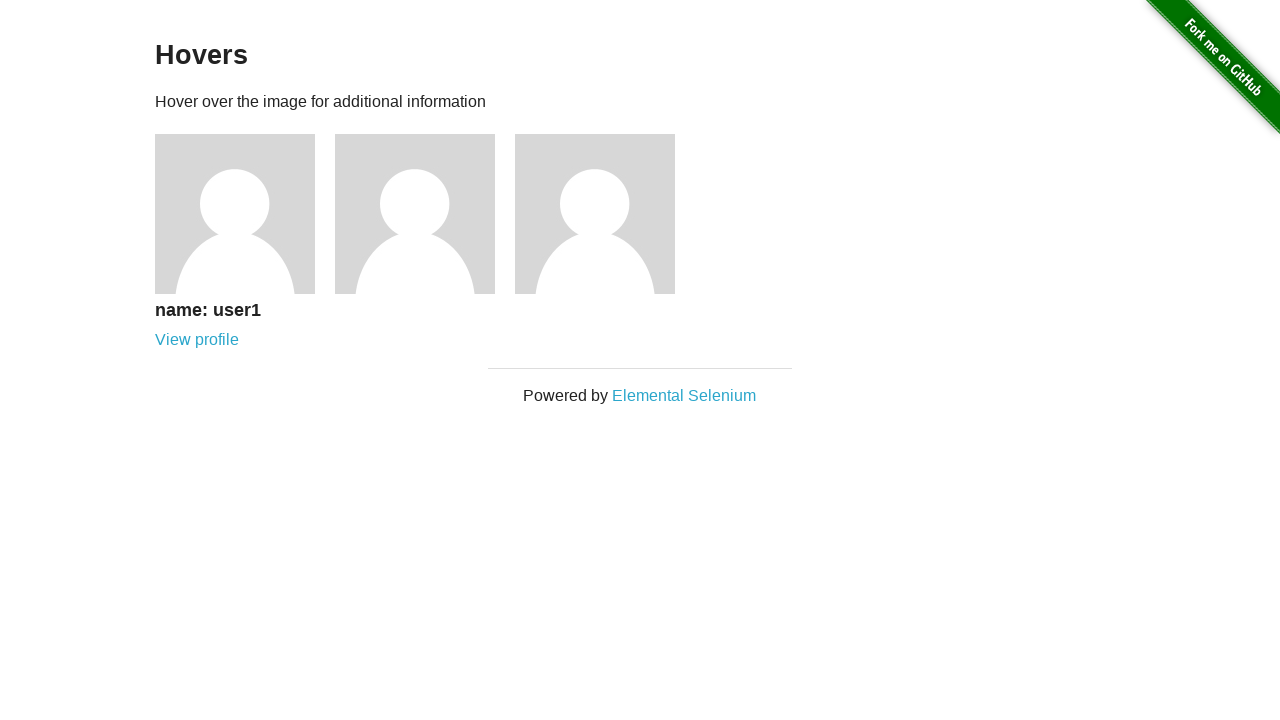

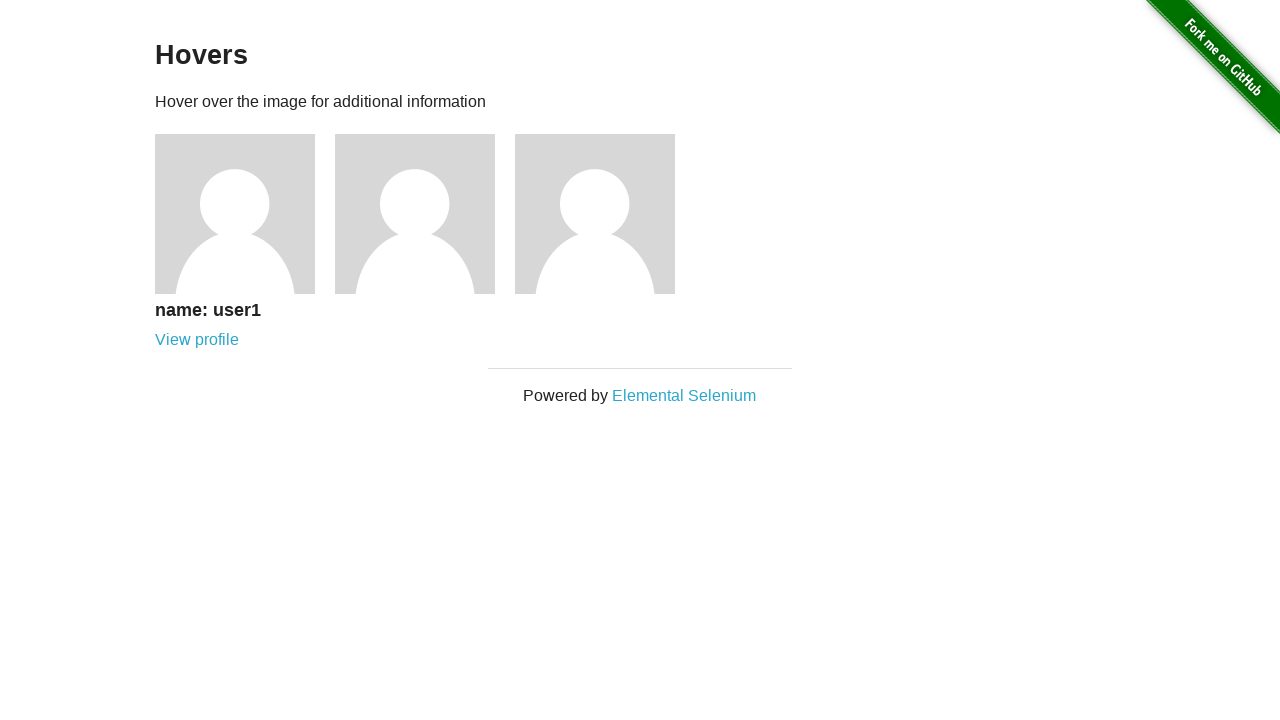